Tests a registration form by filling in required fields (first name, last name, city) and submitting the form, then verifies that the success message is displayed.

Starting URL: http://suninjuly.github.io/registration1.html

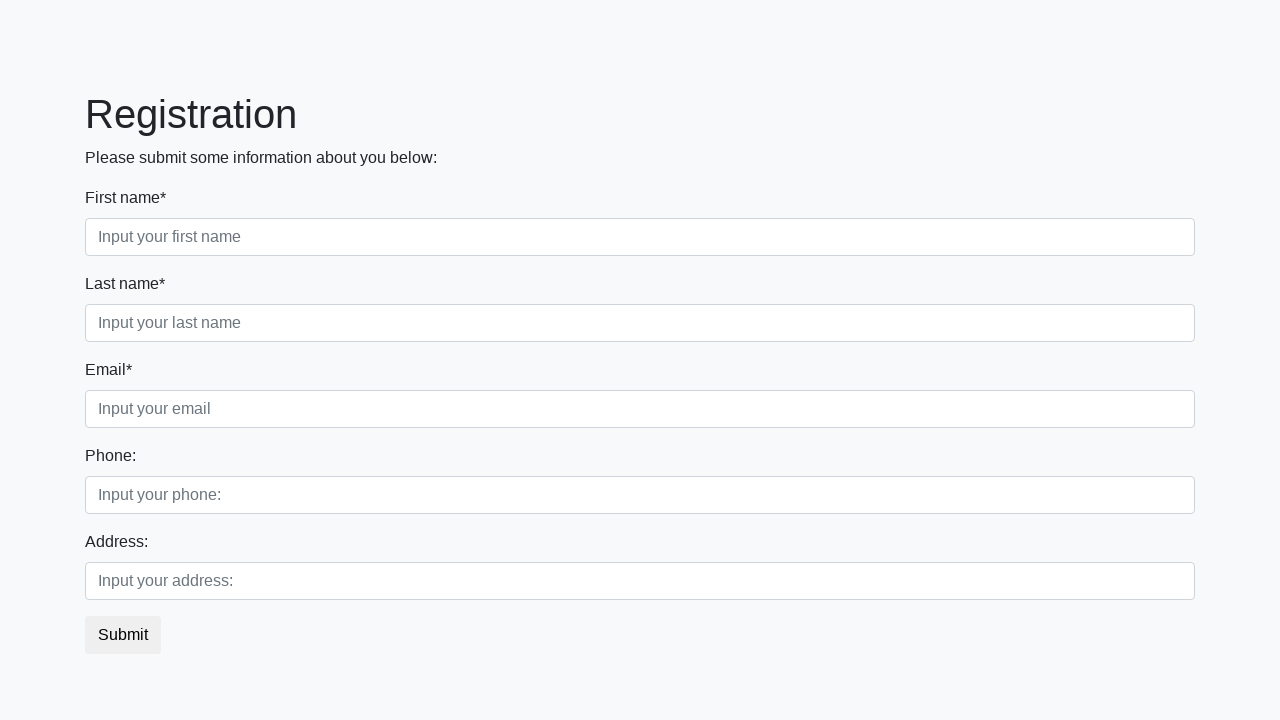

Filled first name field with 'Ivan' on .first
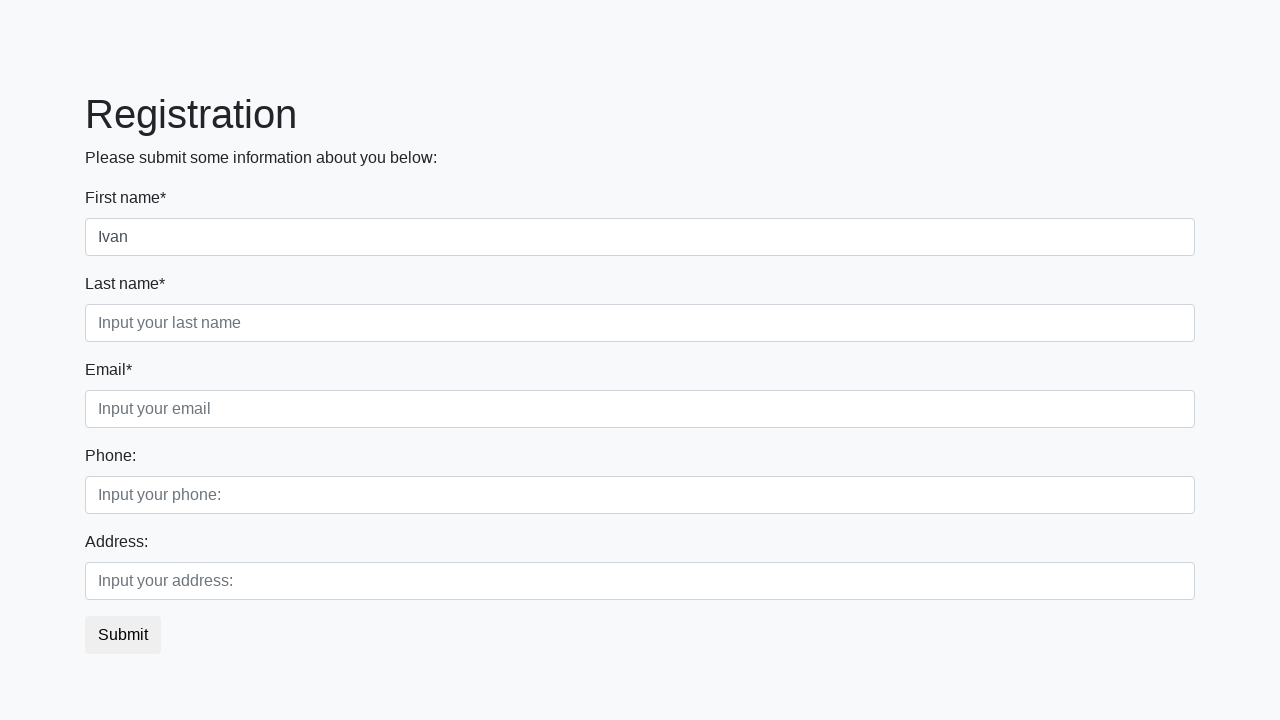

Filled last name field with 'Petrov' on .second
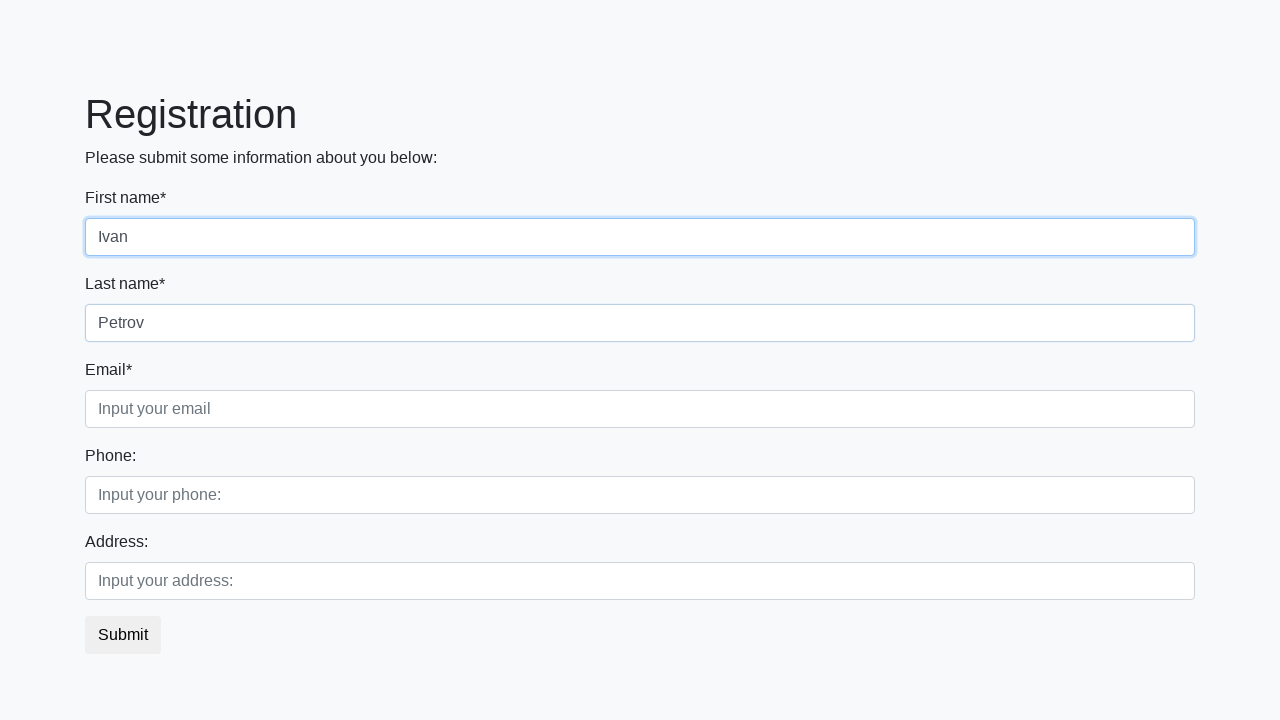

Filled city field with 'Smolensk' on .third
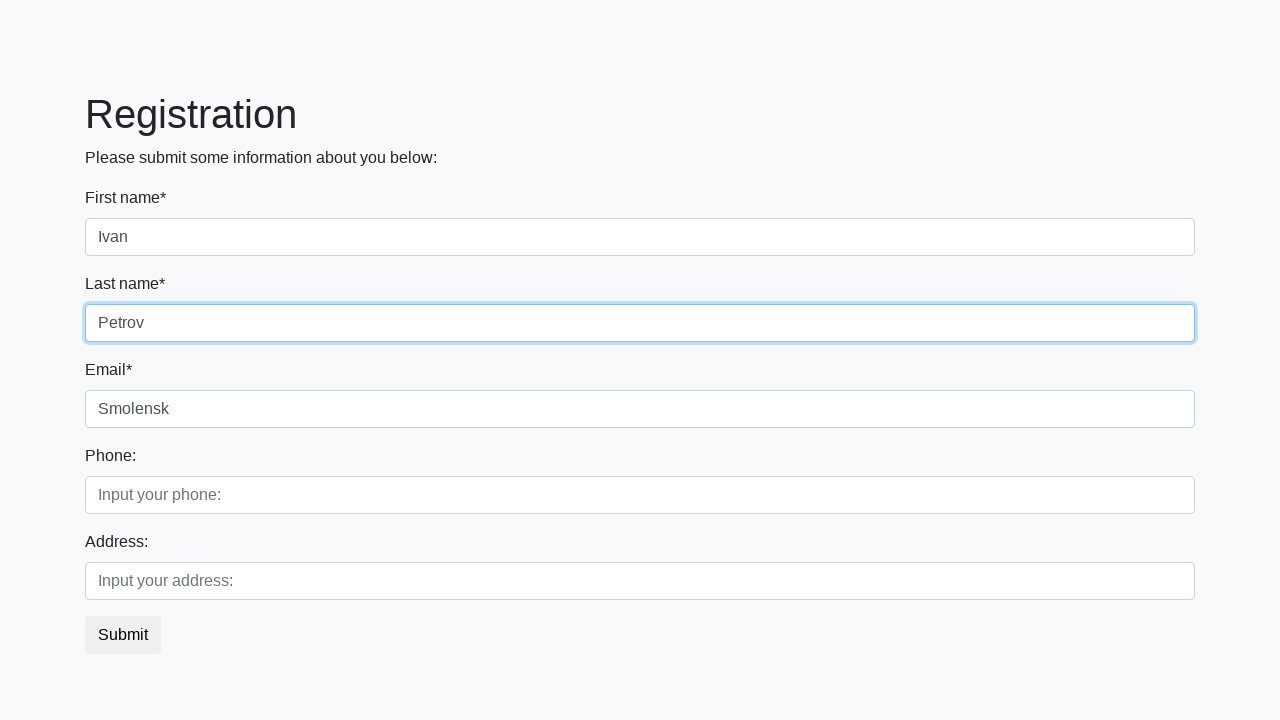

Clicked submit button at (123, 635) on button.btn
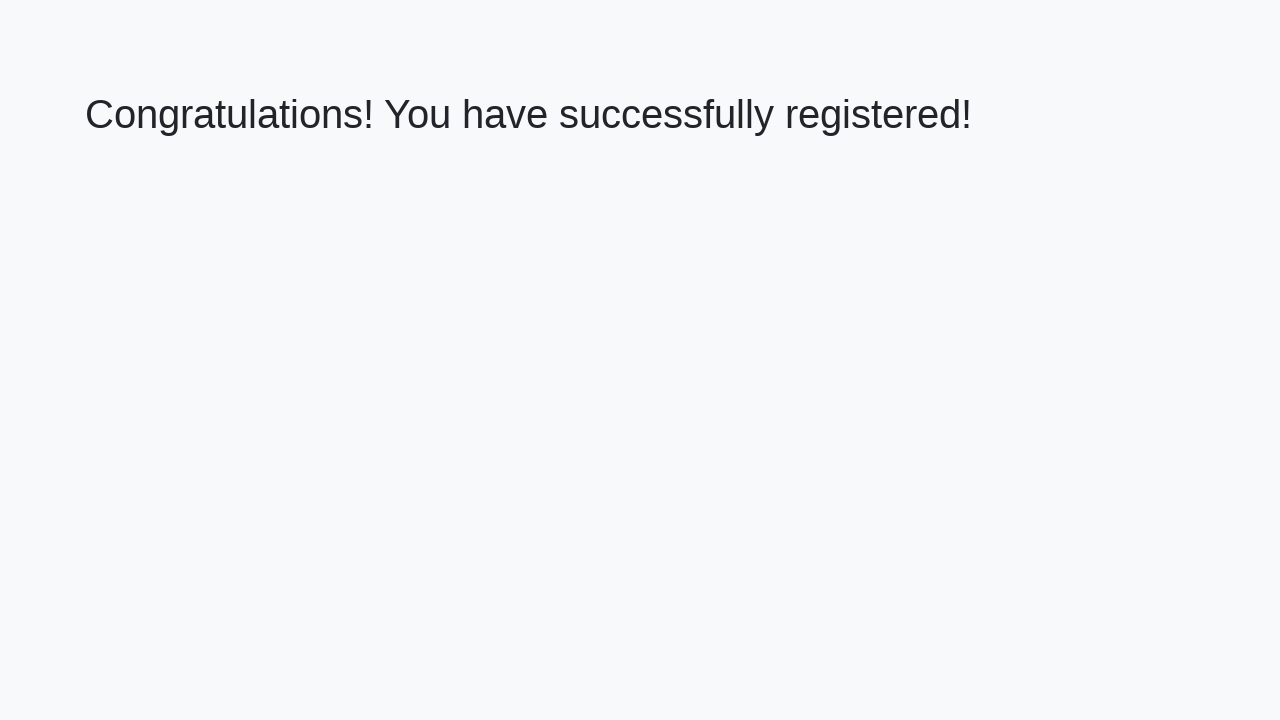

Success message heading loaded
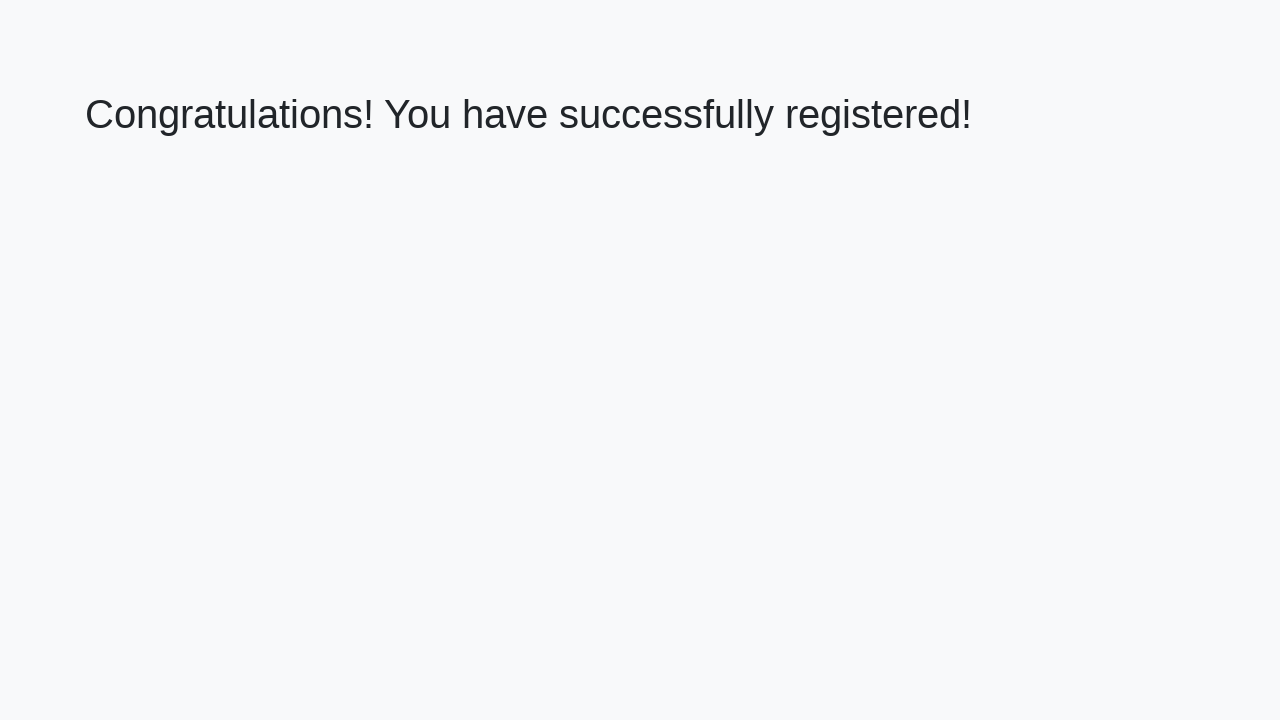

Retrieved success message text
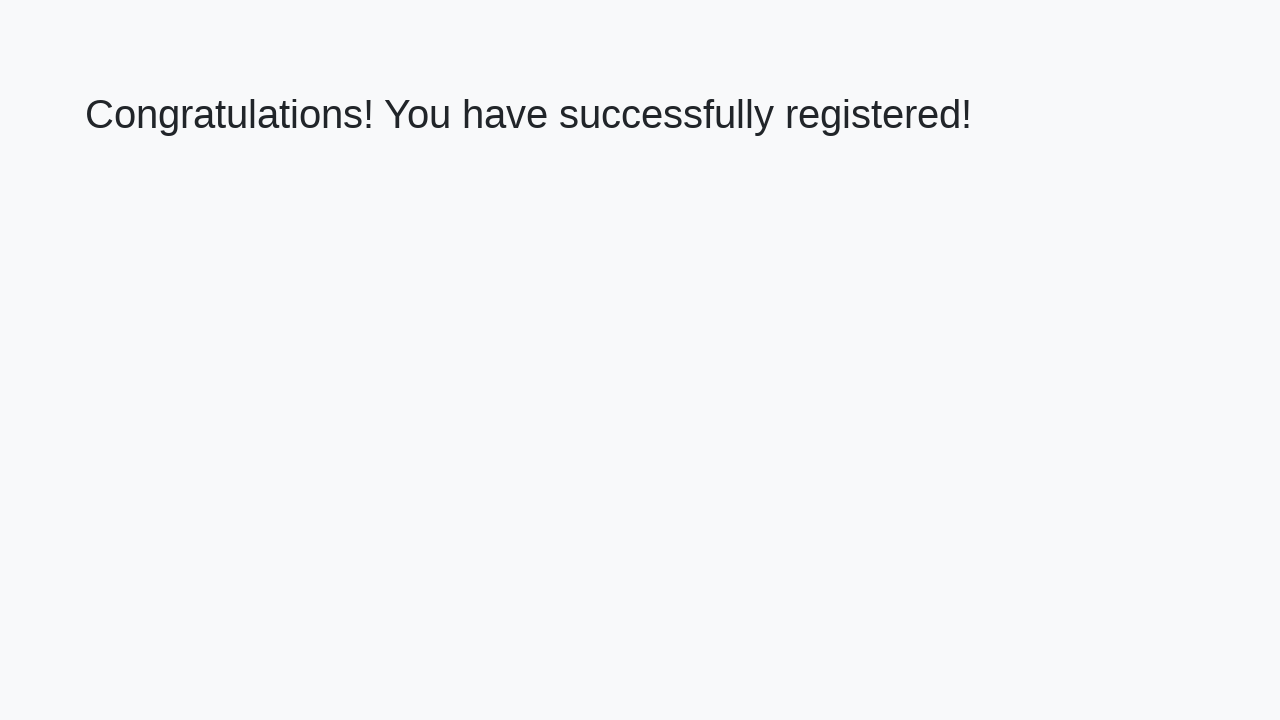

Verified success message: 'Congratulations! You have successfully registered!'
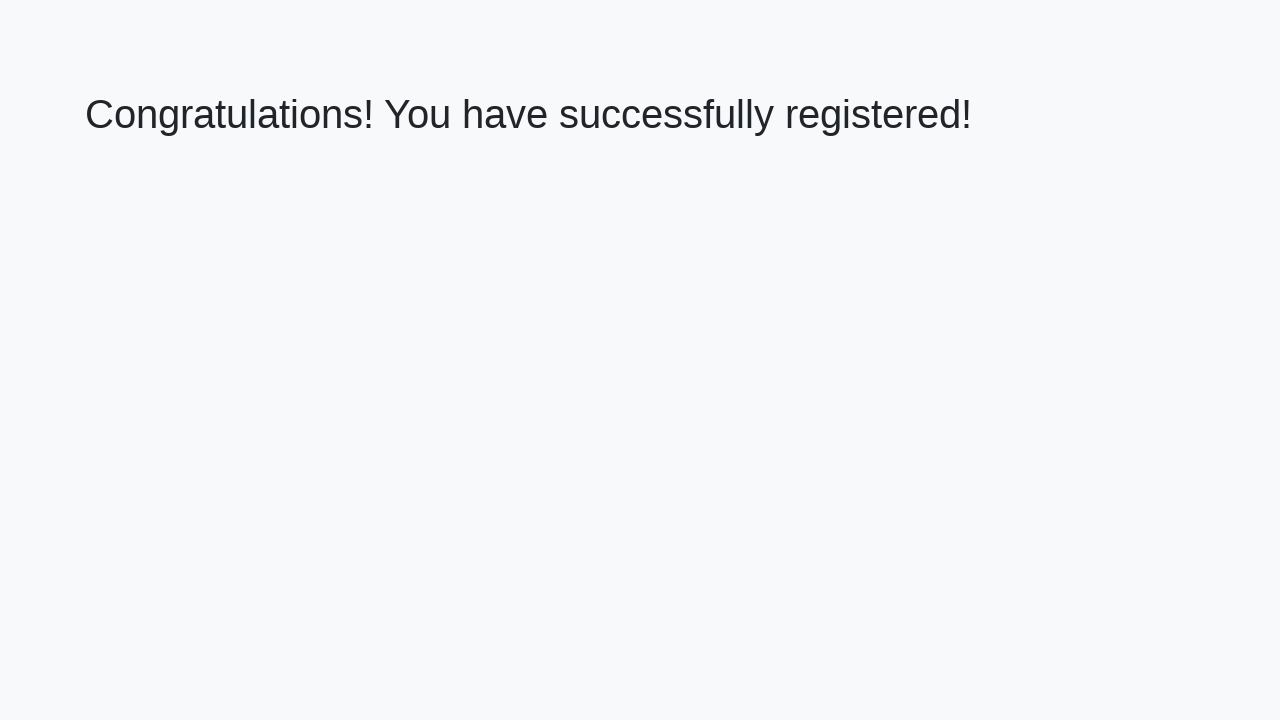

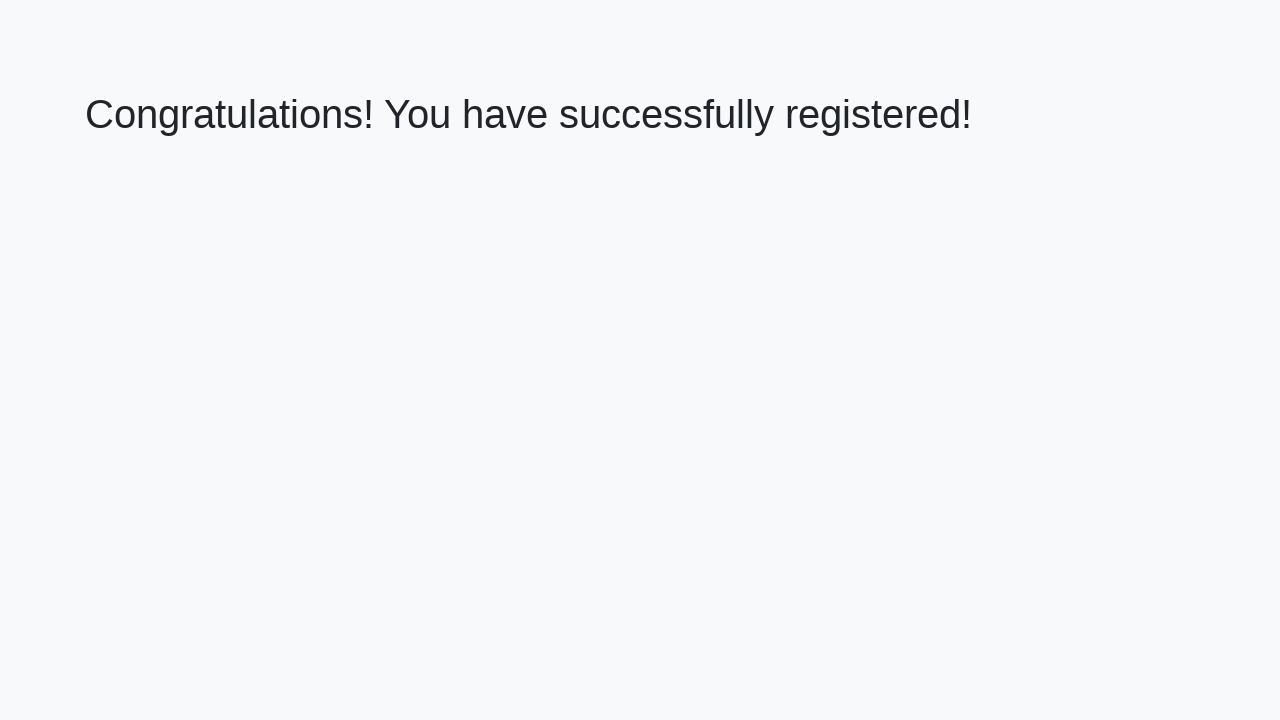